Navigates to WiseQuarter website and verifies the URL contains "wisequarter"

Starting URL: https://wisequarter.com

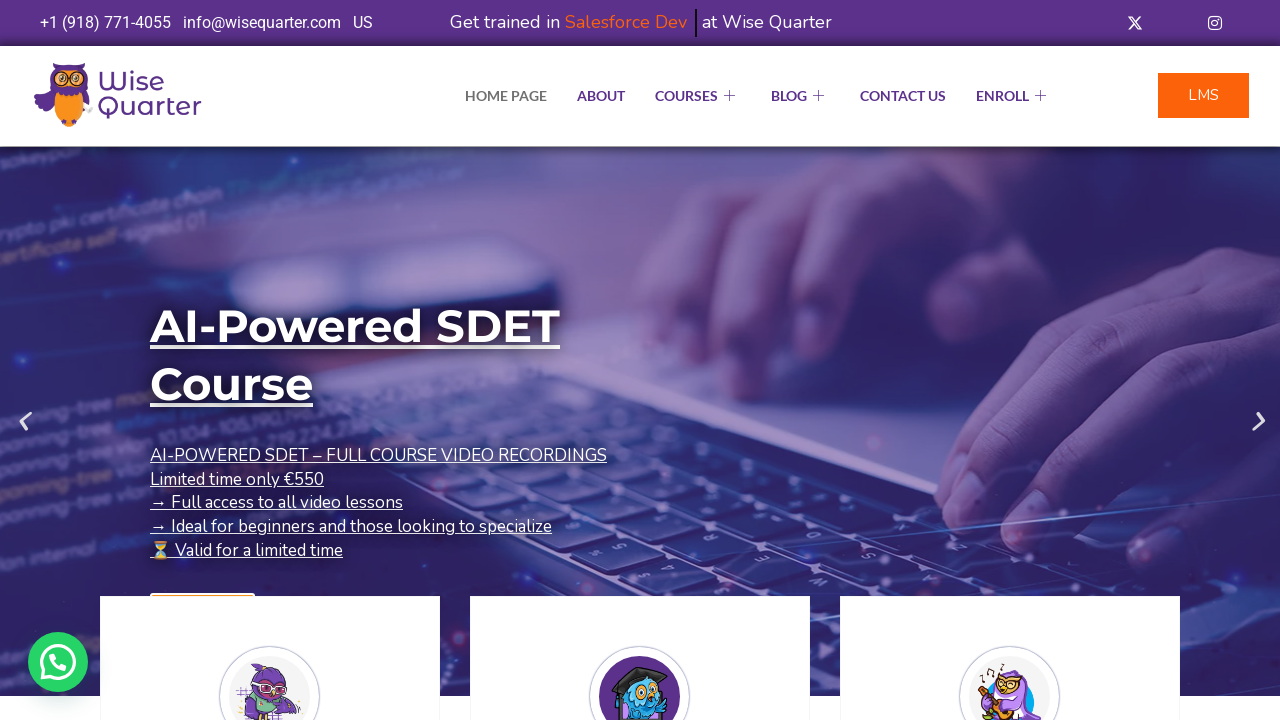

Navigated to https://wisequarter.com
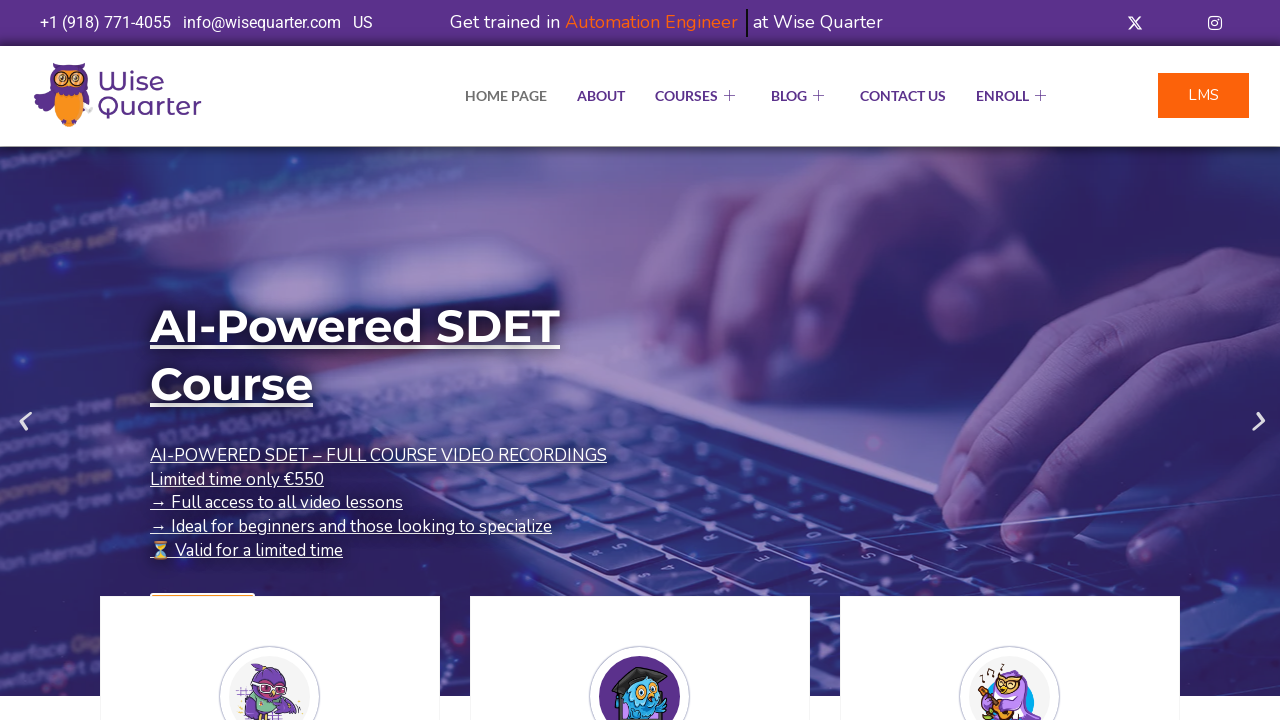

Verified that URL contains 'wisequarter'
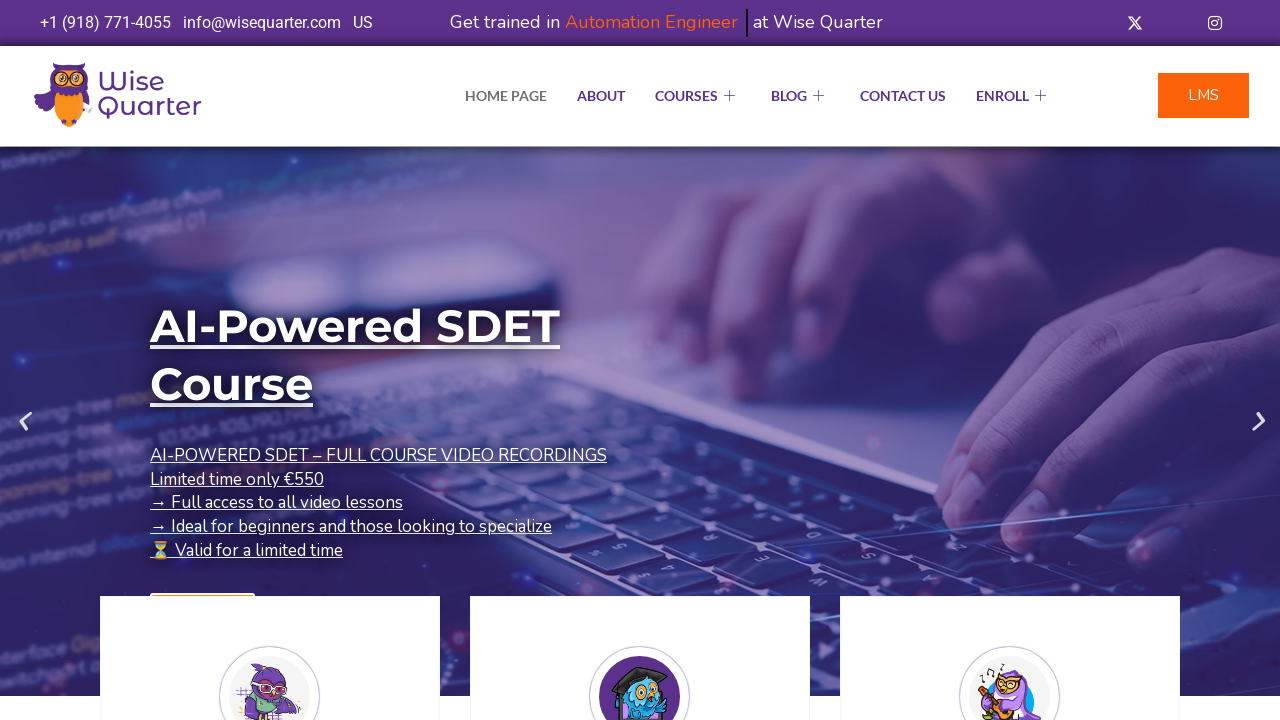

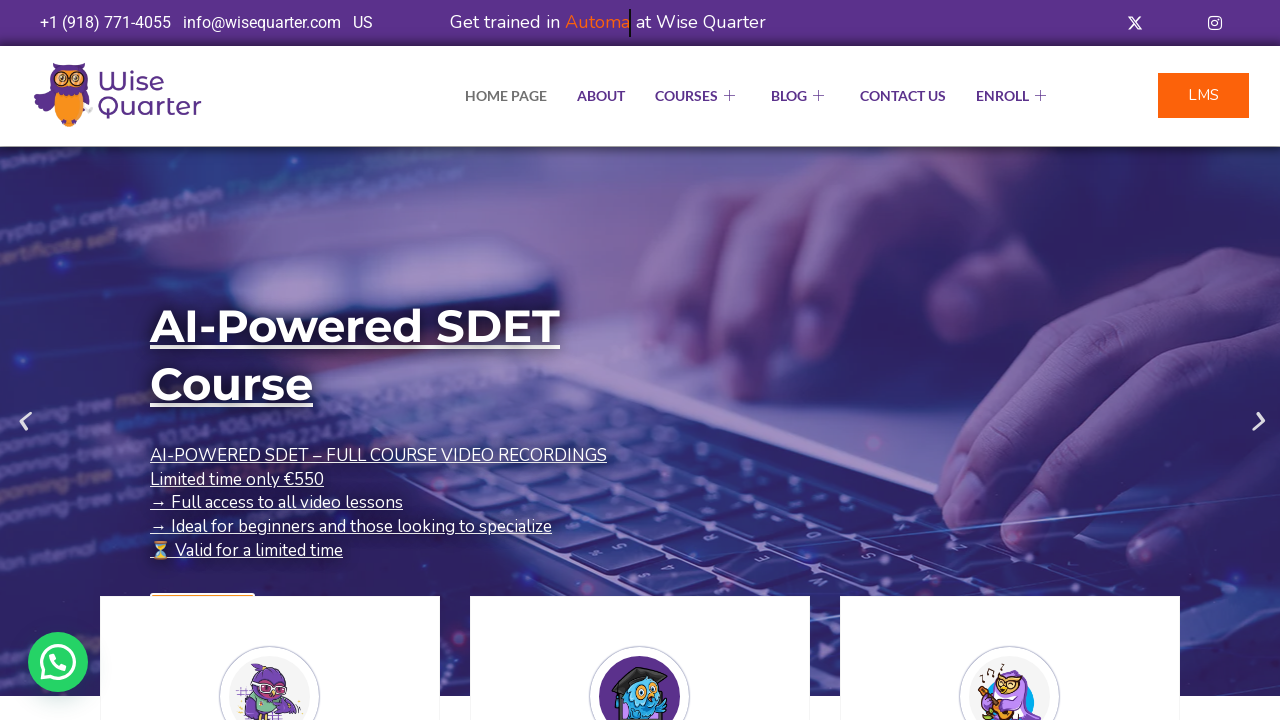